Tests the Playwright documentation homepage by verifying the page title contains "Playwright", checking that the "Get Started" link has the correct href attribute, clicking on it, and verifying navigation to the intro page.

Starting URL: https://playwright.dev

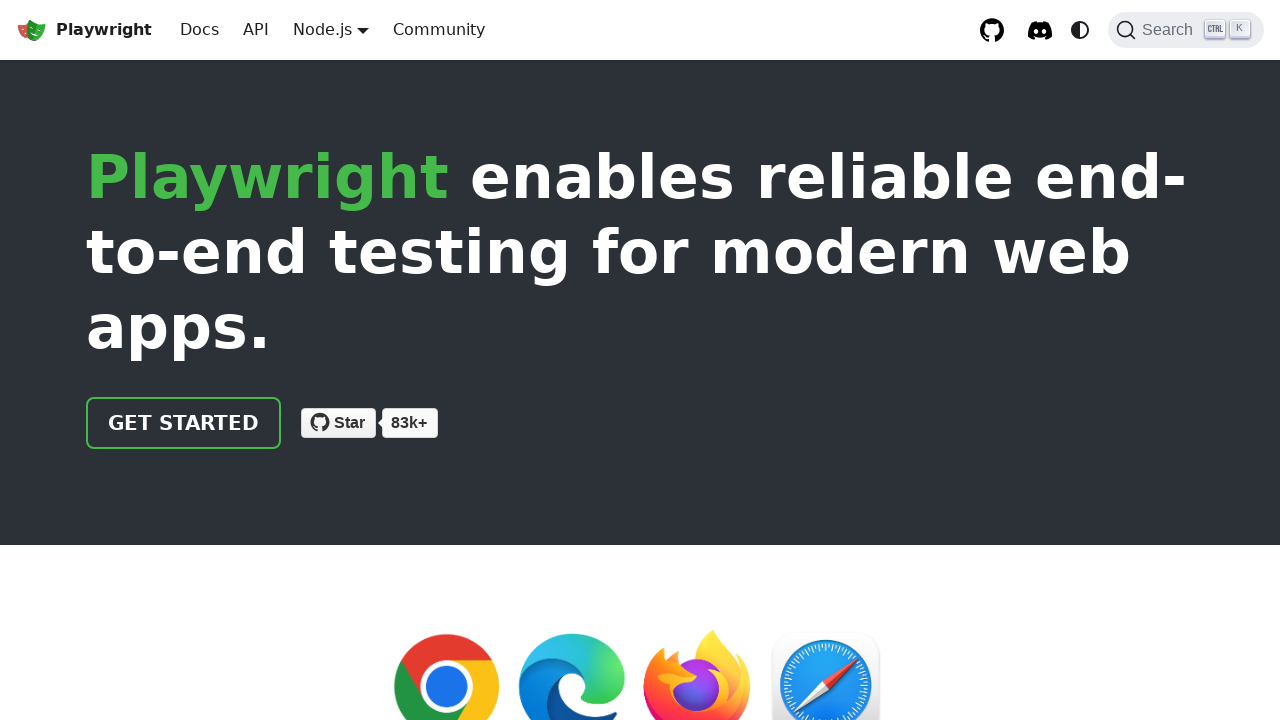

Verified page title contains 'Playwright'
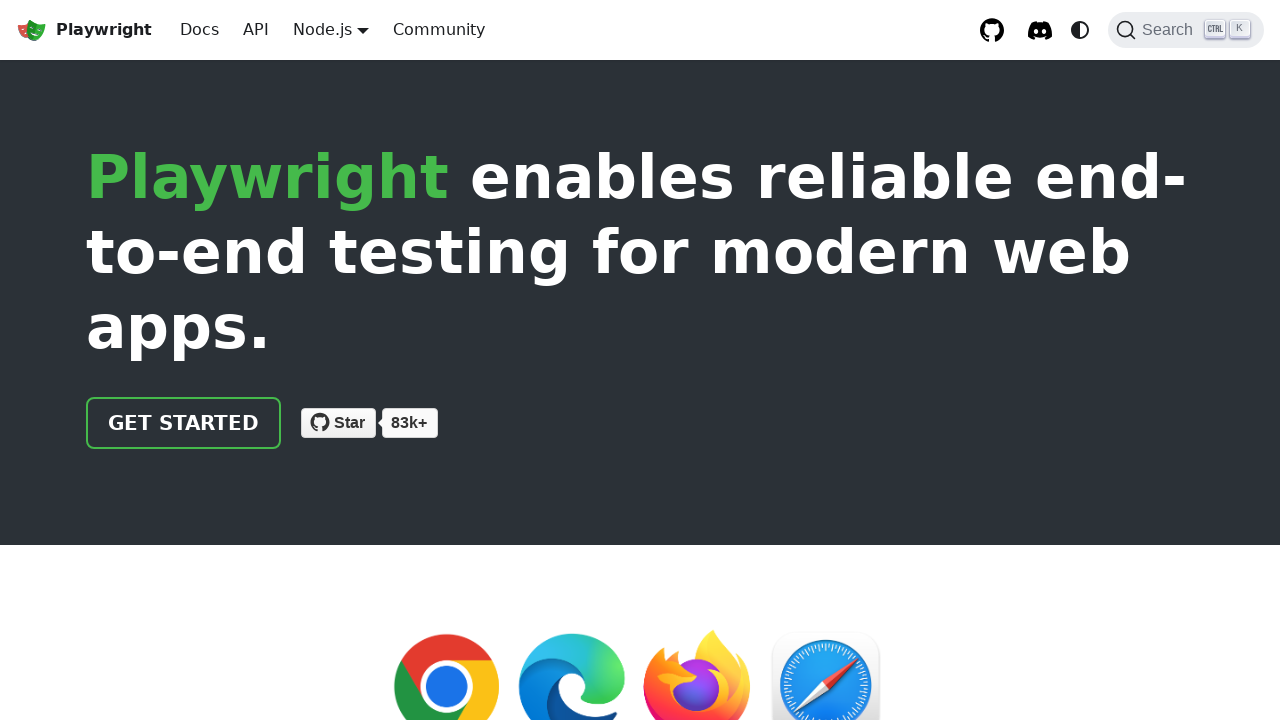

Located 'Get Started' link on homepage
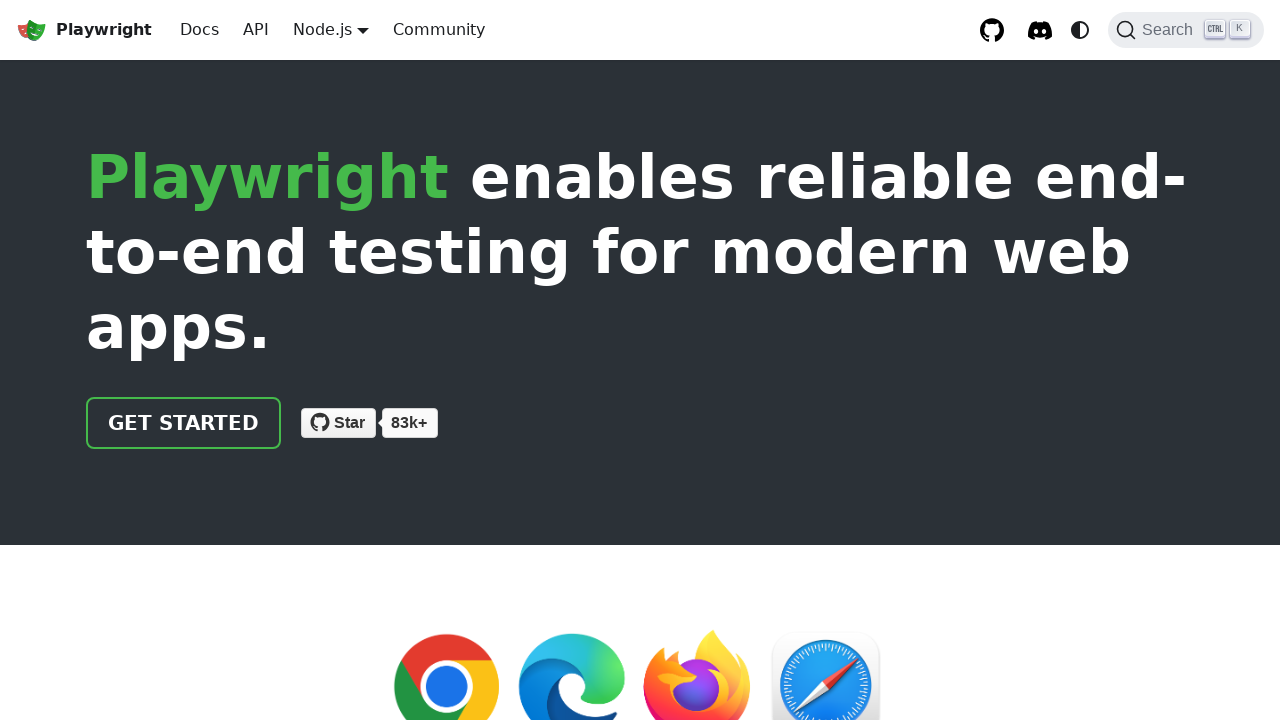

Verified 'Get Started' link has correct href attribute '/docs/intro'
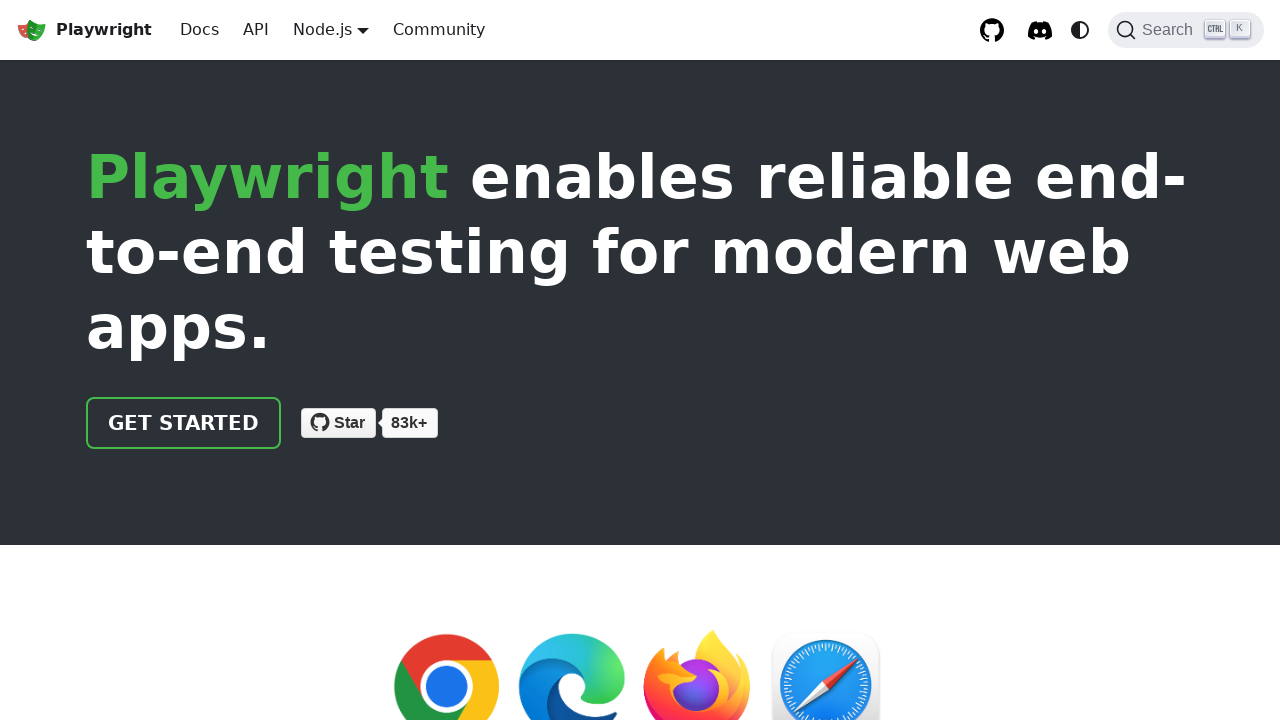

Clicked 'Get Started' link at (184, 423) on text=Get Started
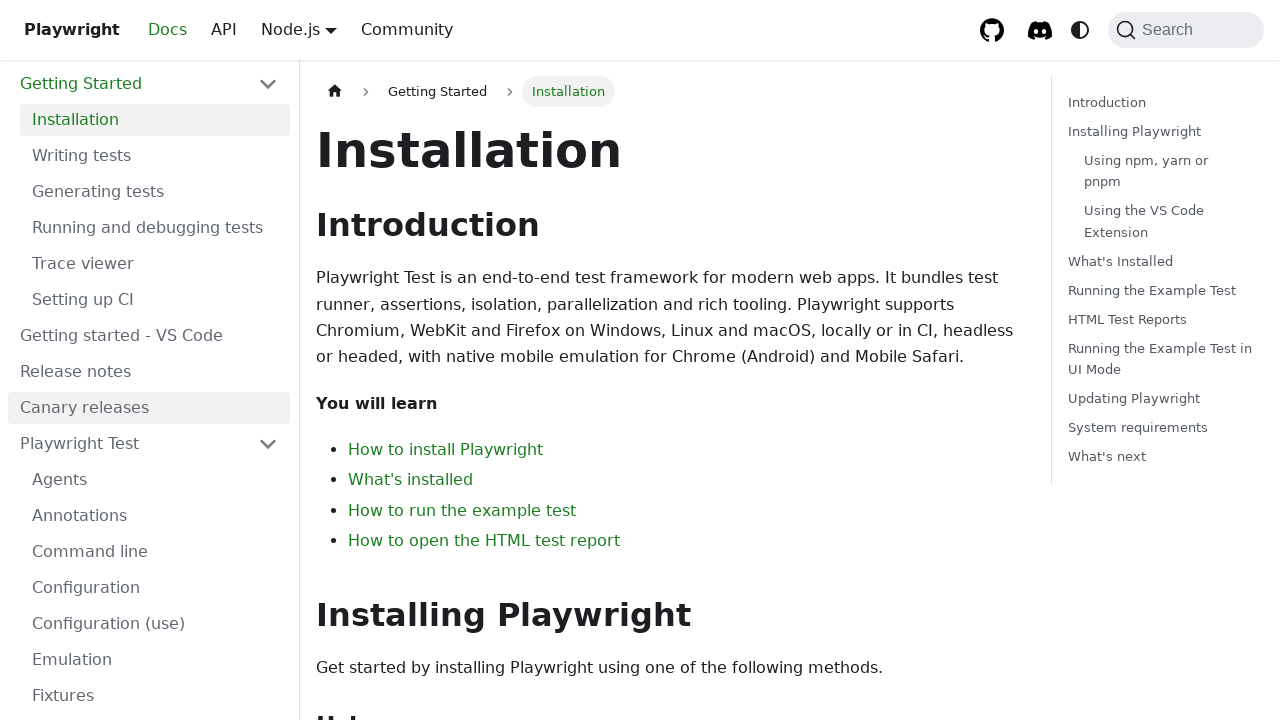

Verified navigation to intro page - URL contains 'intro'
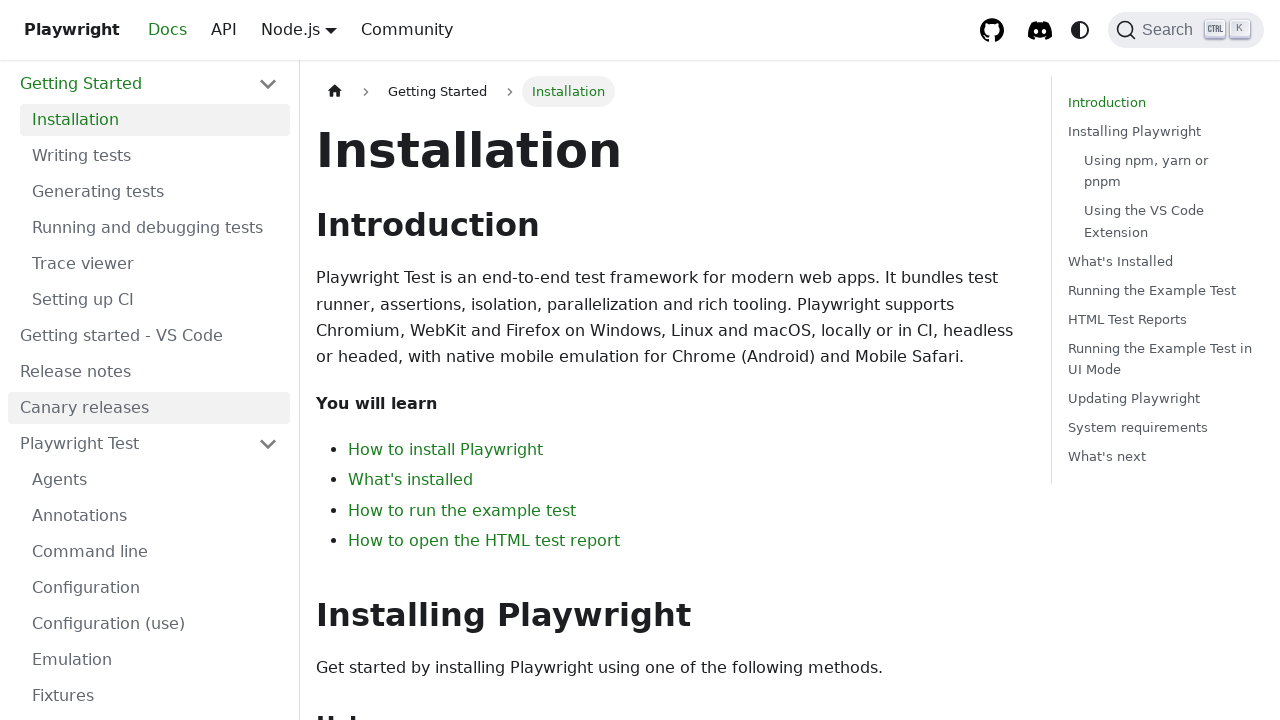

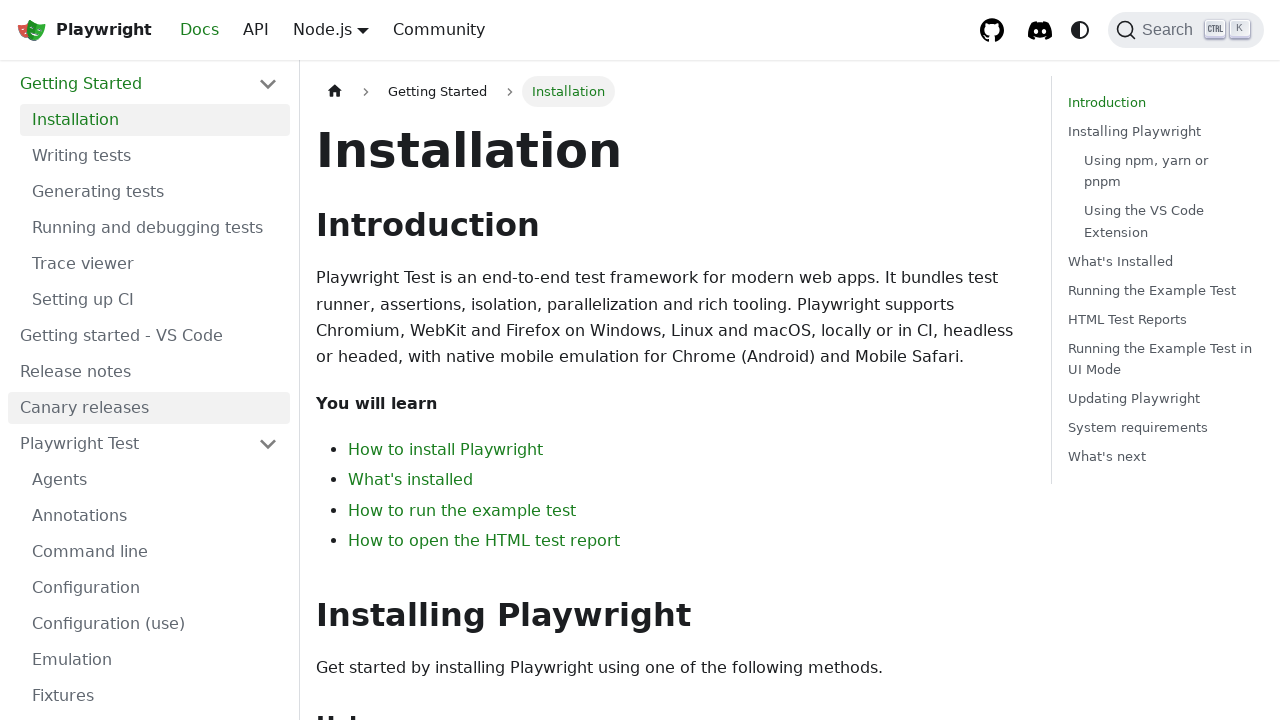